Tests mouse hover functionality by hovering over a movie poster and verifying that the price is displayed correctly

Starting URL: https://qaplayground.dev/apps/mouse-hover/

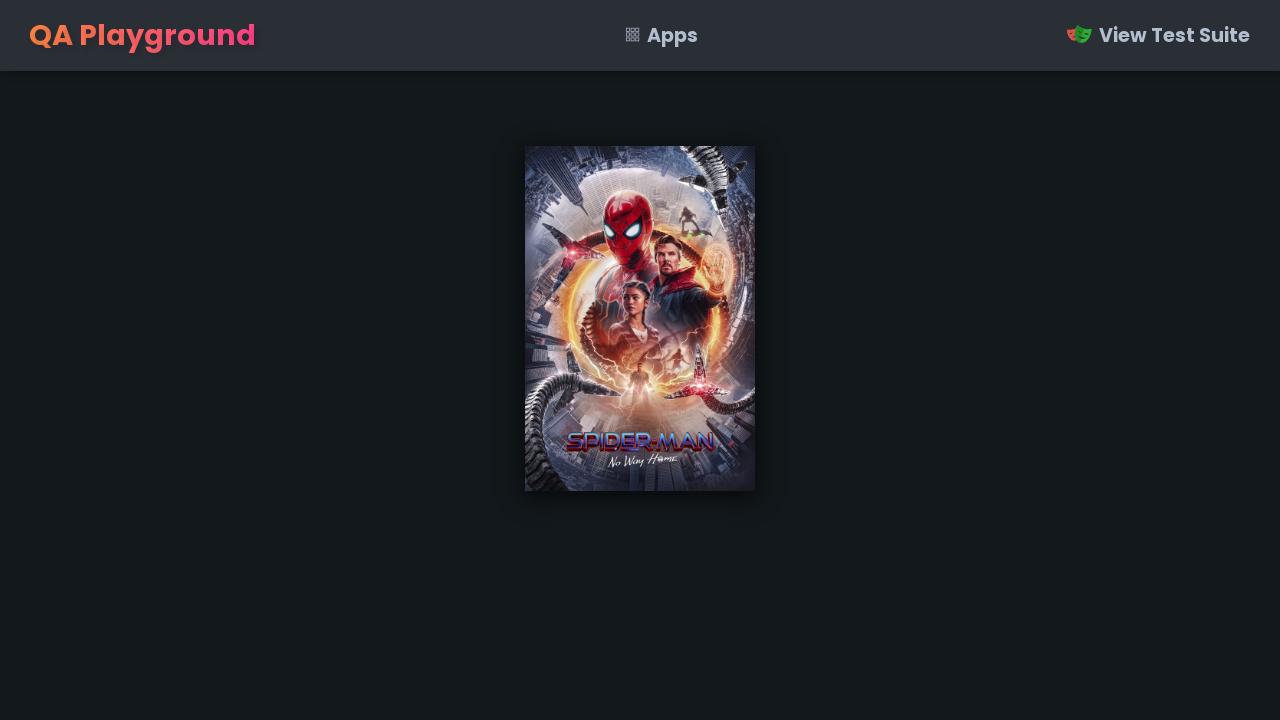

Waited for movie poster to be visible
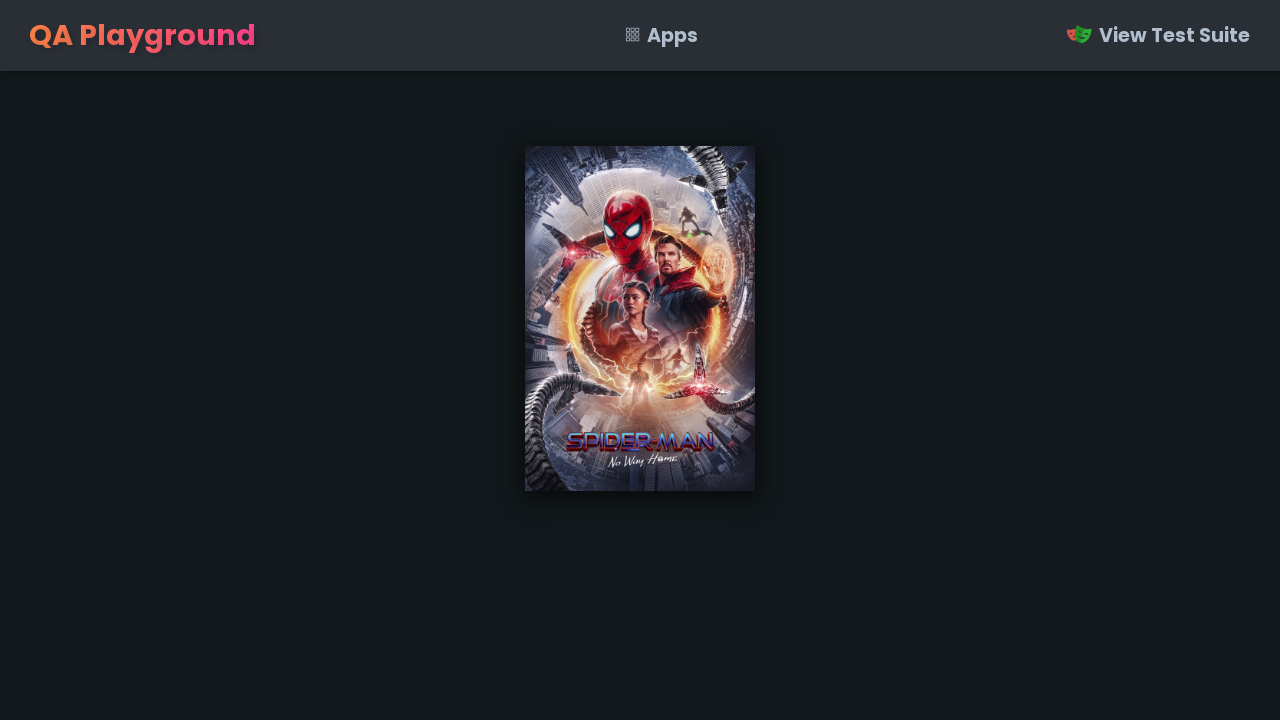

Located the poster element
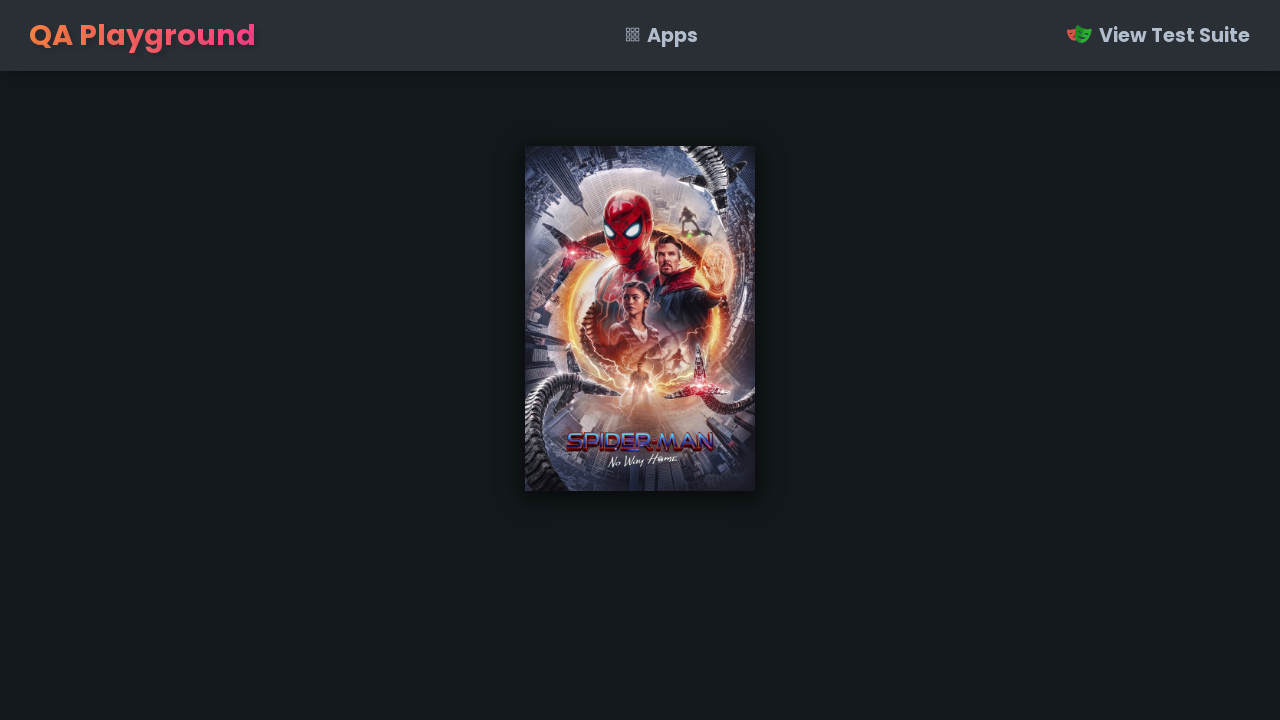

Hovered mouse over the movie poster at (640, 319) on .poster
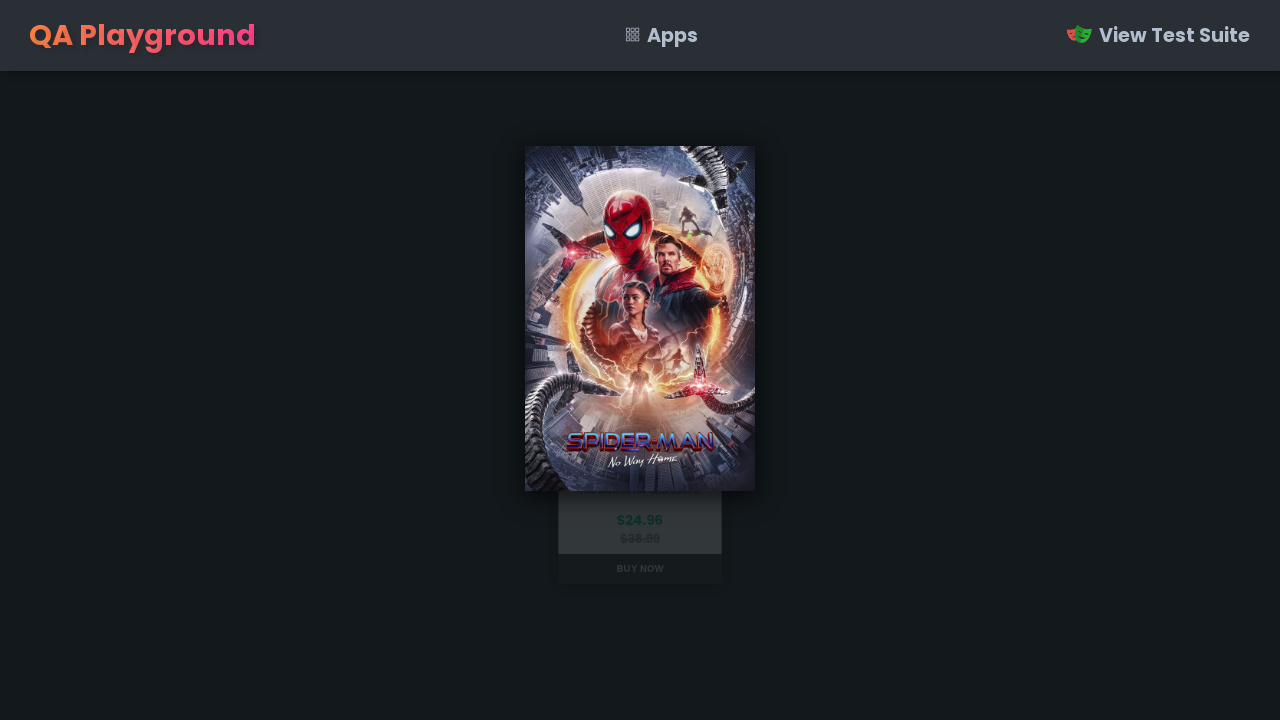

Waited for price to update to $24.96 after hover
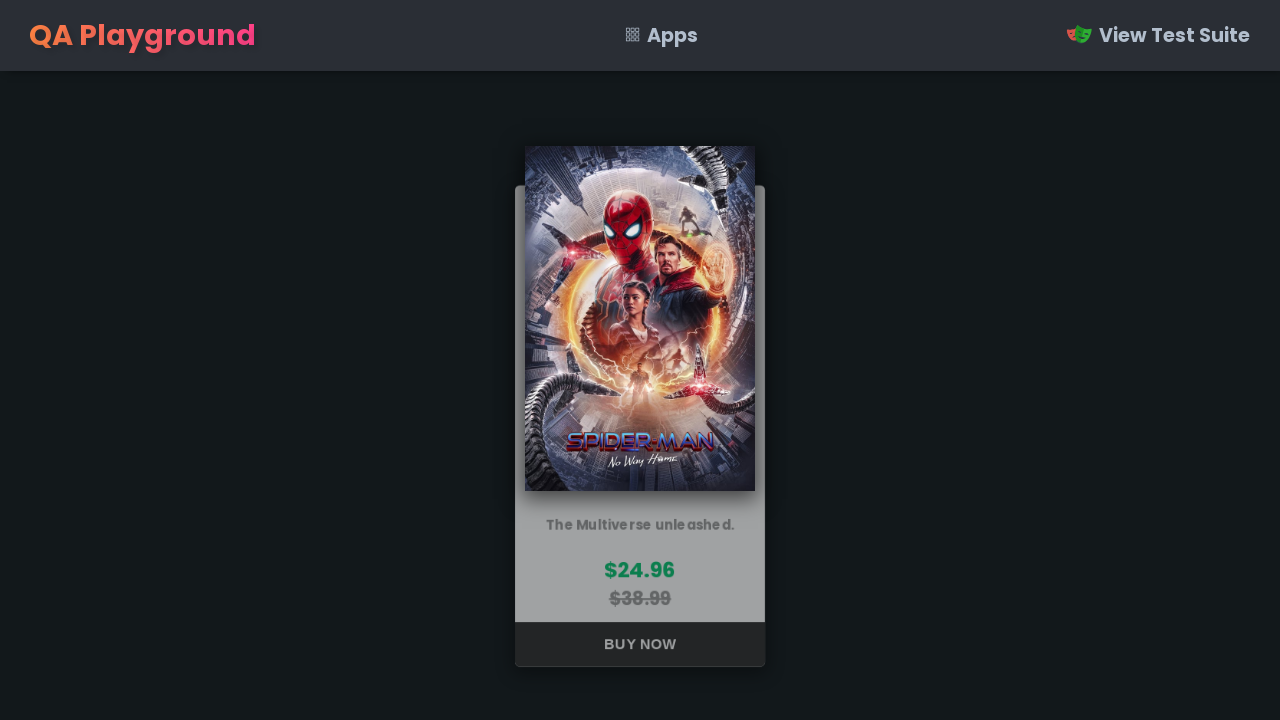

Retrieved the current price text content
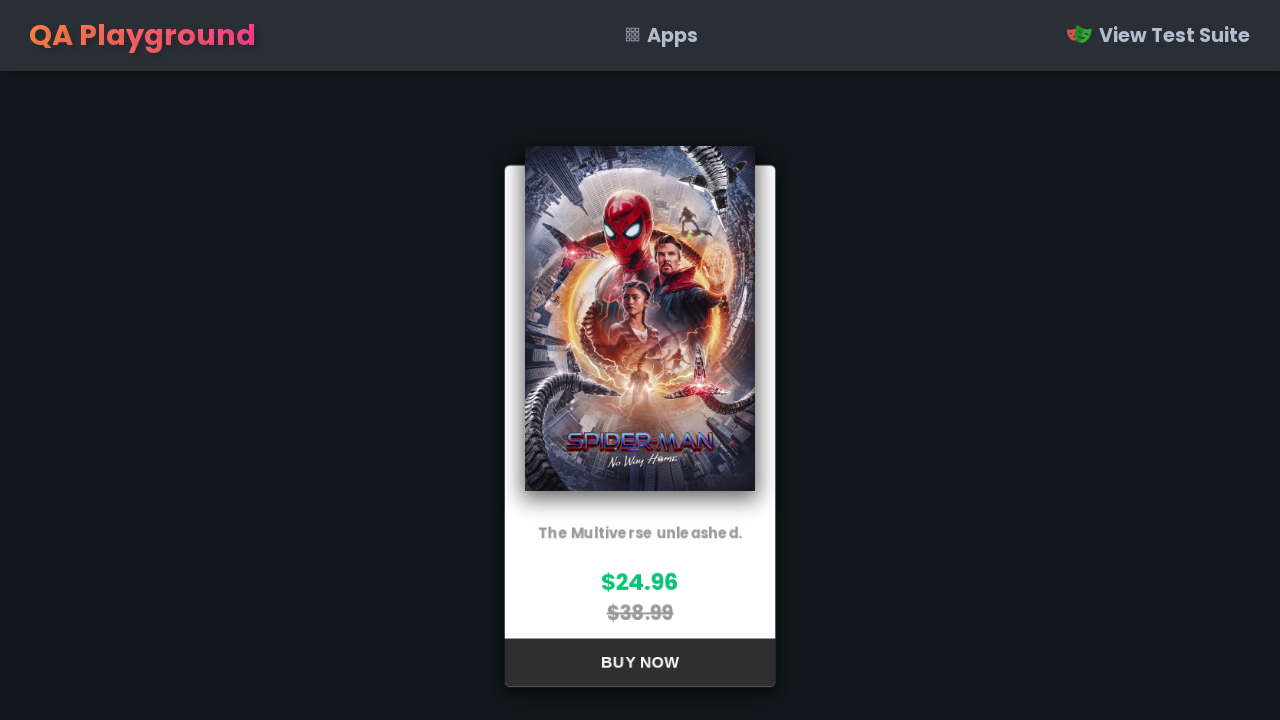

Verified that the price is correctly displayed as $24.96
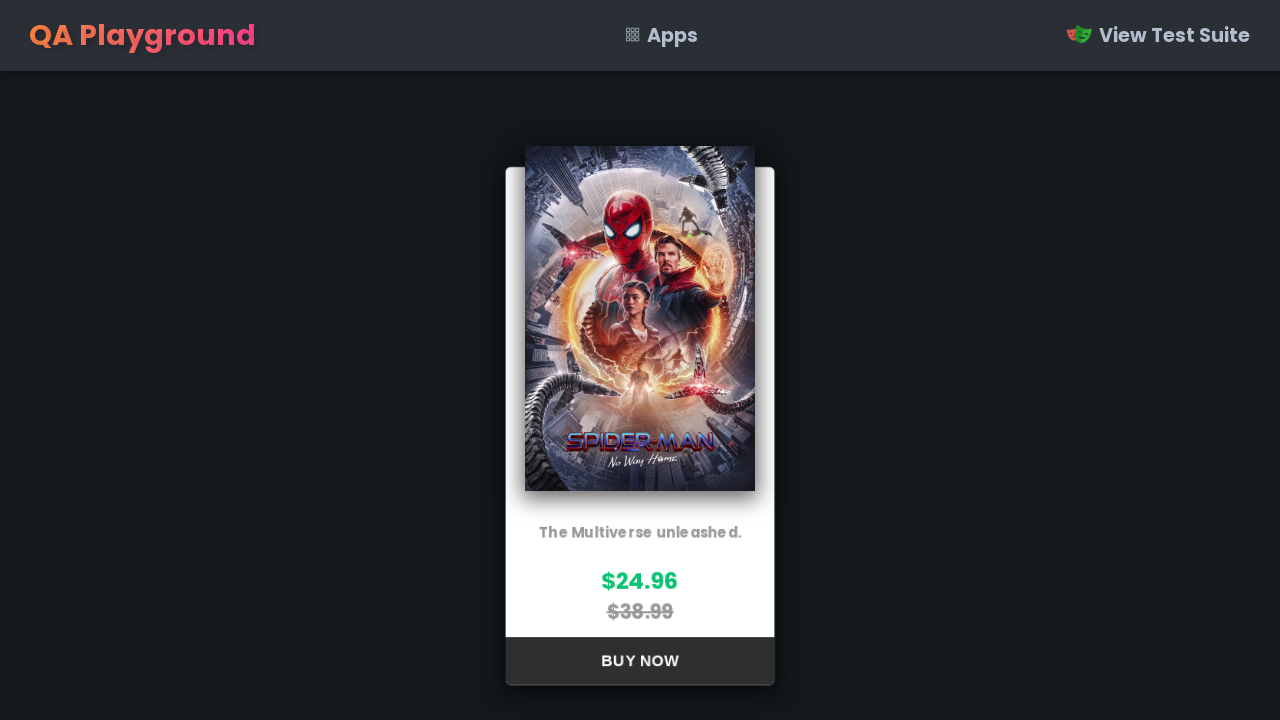

Test passed - mouse hover functionality confirmed
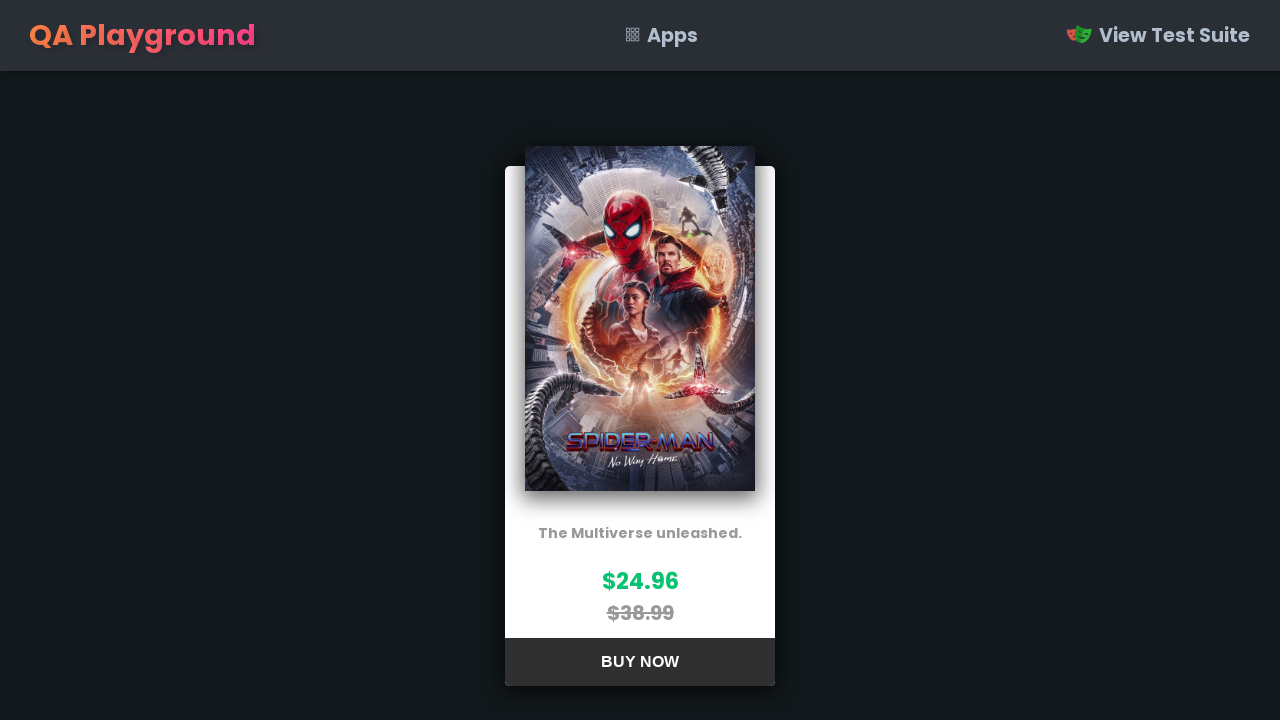

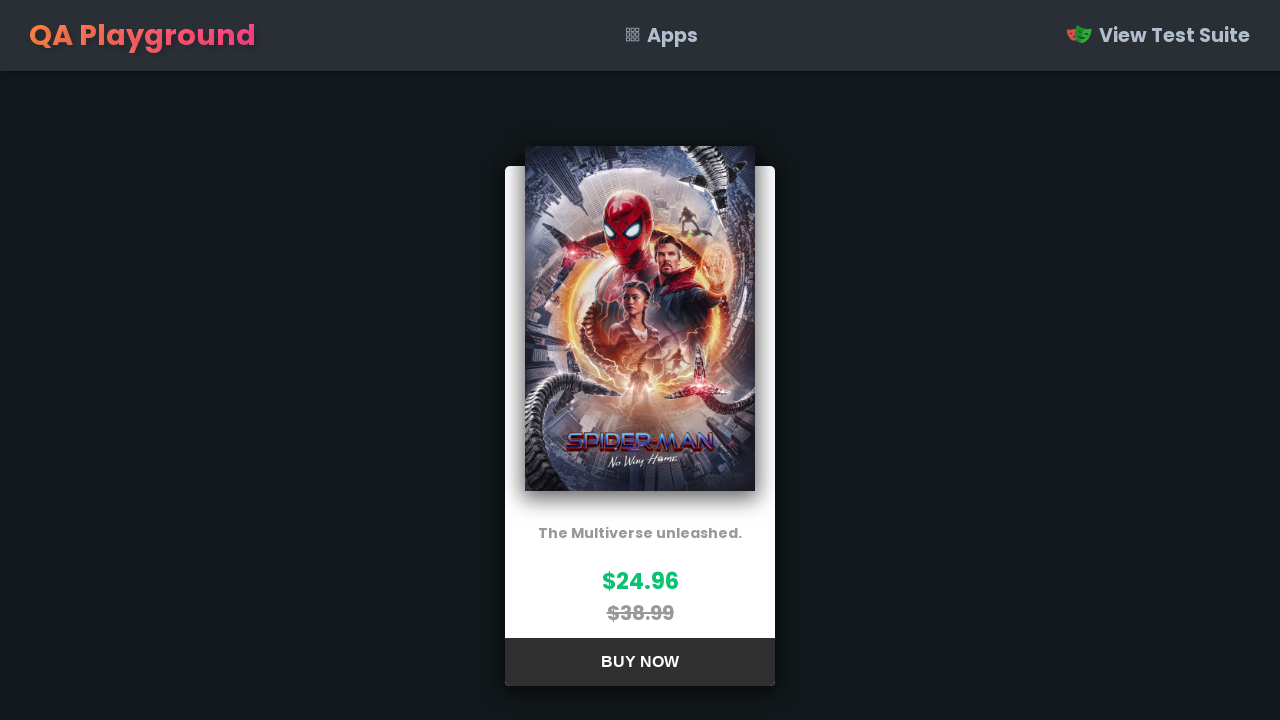